Tests alert prompt functionality by clicking a button to trigger a prompt alert, entering text, and dismissing it

Starting URL: https://demoqa.com/alerts

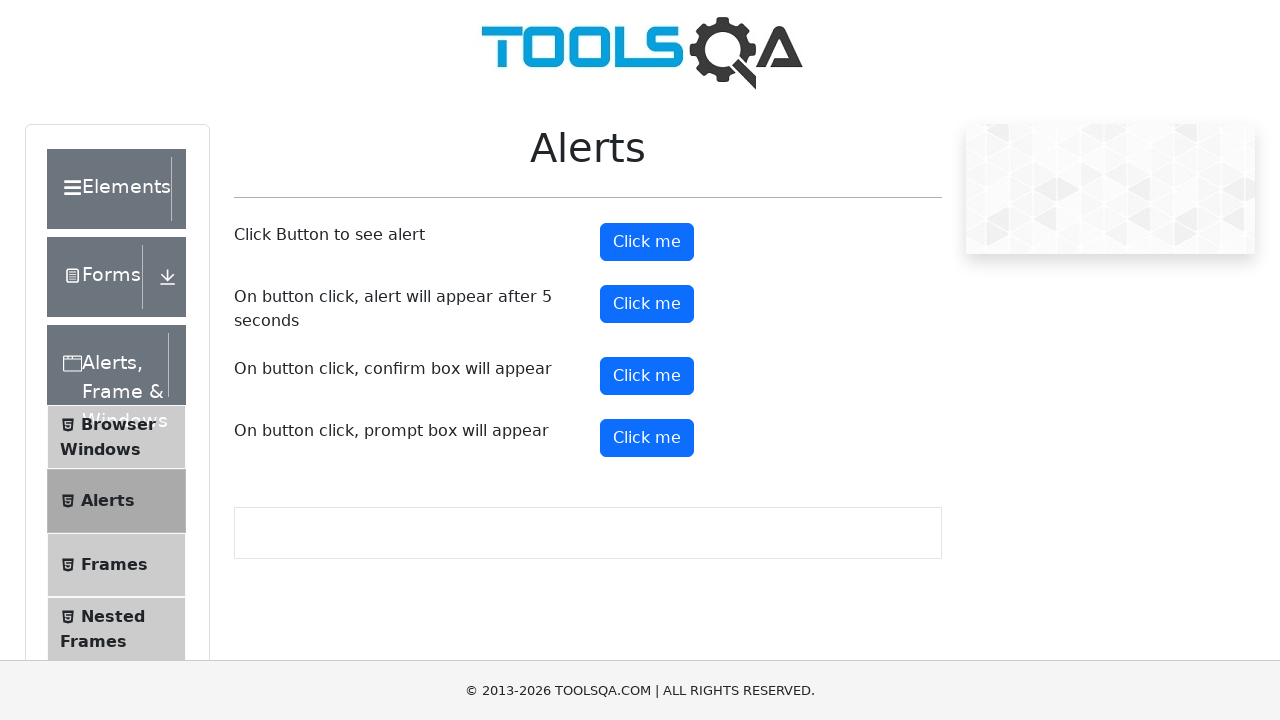

Clicked prompt button to trigger alert at (647, 438) on #promtButton
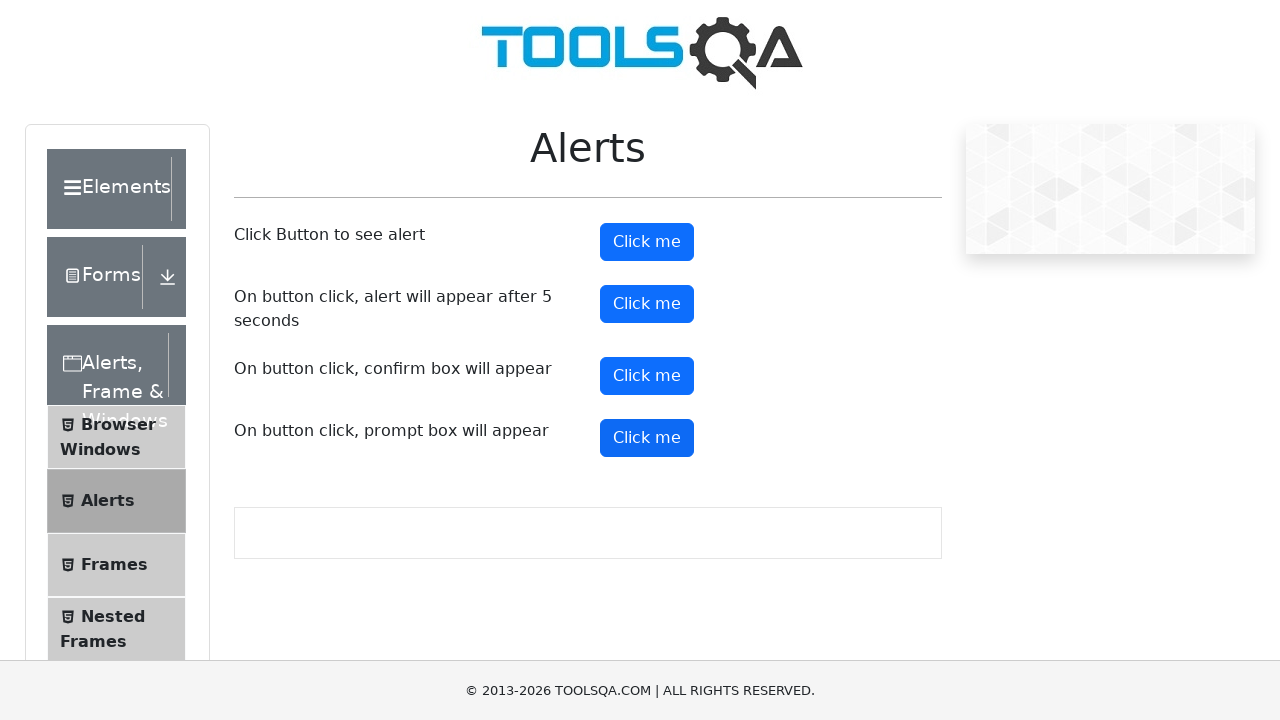

Alert prompt dialog dismissed
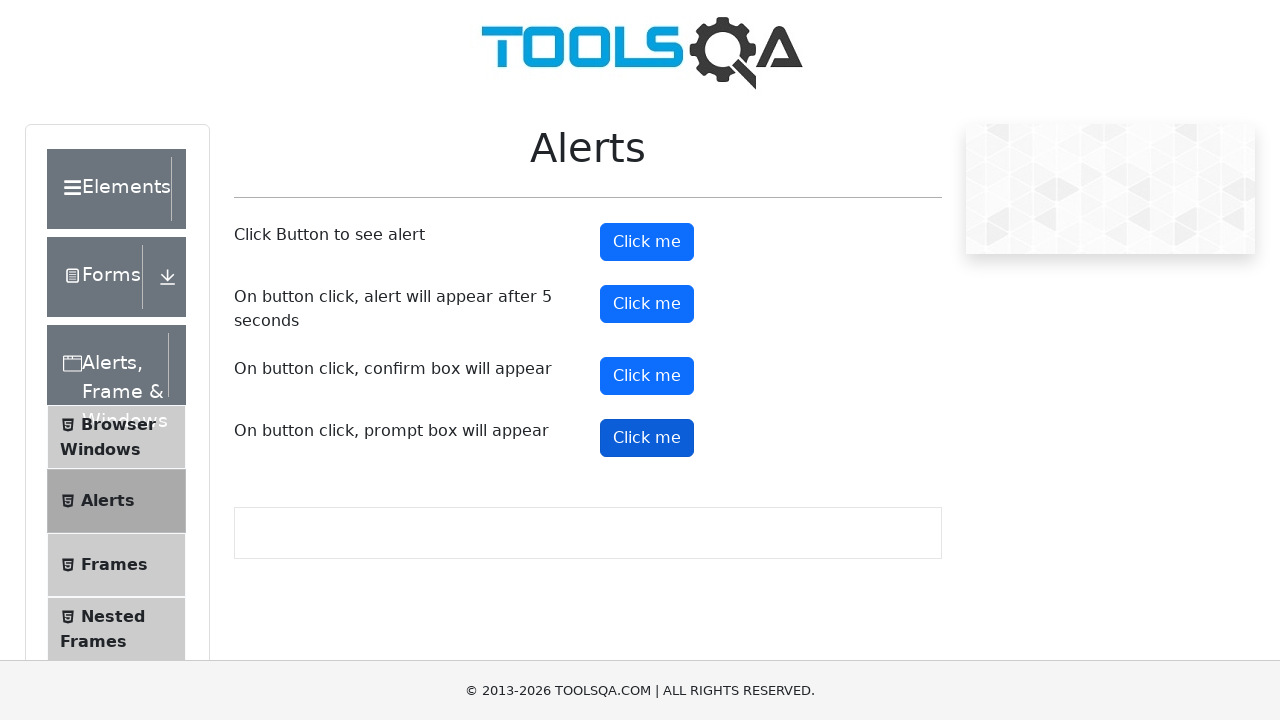

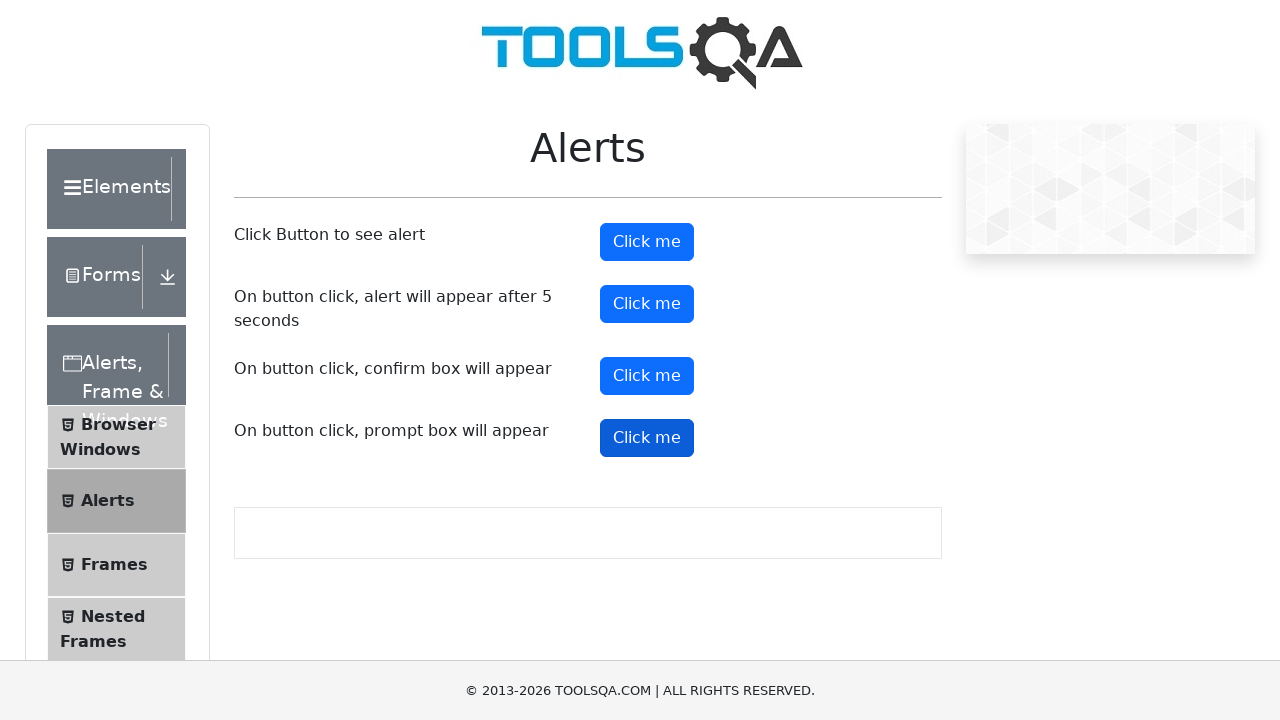